Tests the public course schedule search with an invalid course code and verifies the "not found" alert message is displayed

Starting URL: https://portal.huflit.edu.vn/public/tracuuthoikhoabieu

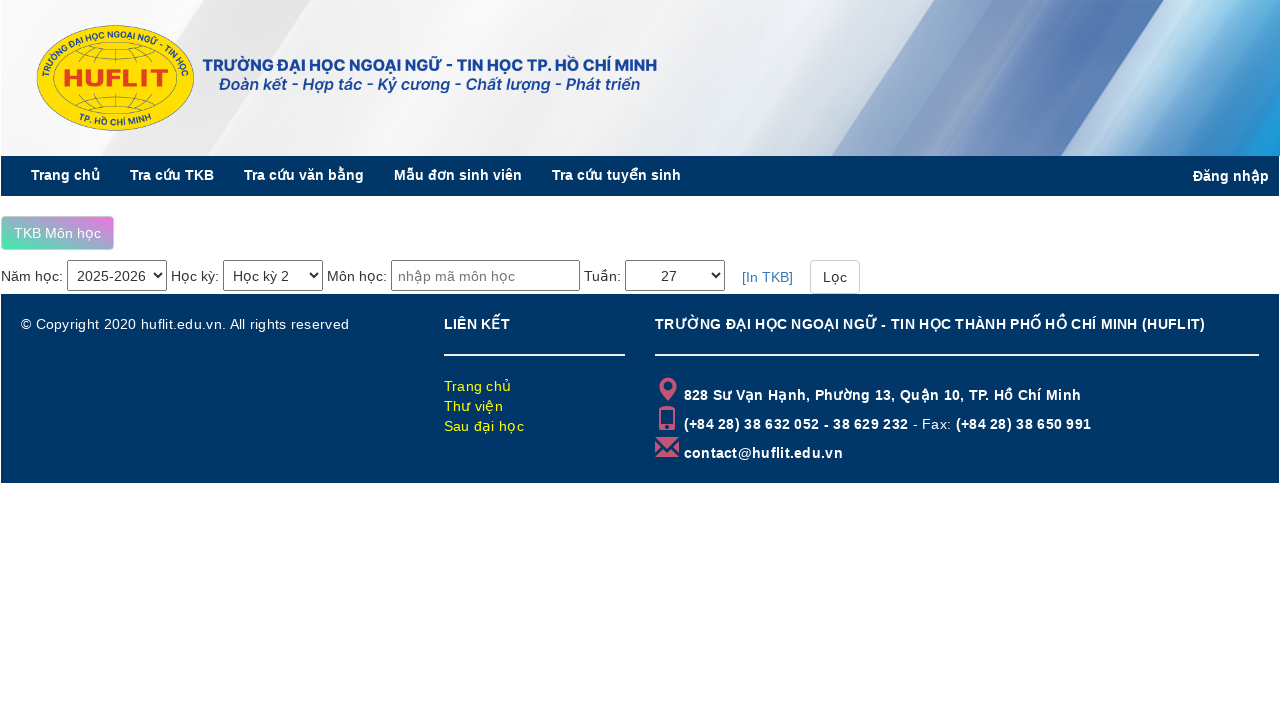

Filled course code field with invalid code '1250023223' on input#ddCurriculumId
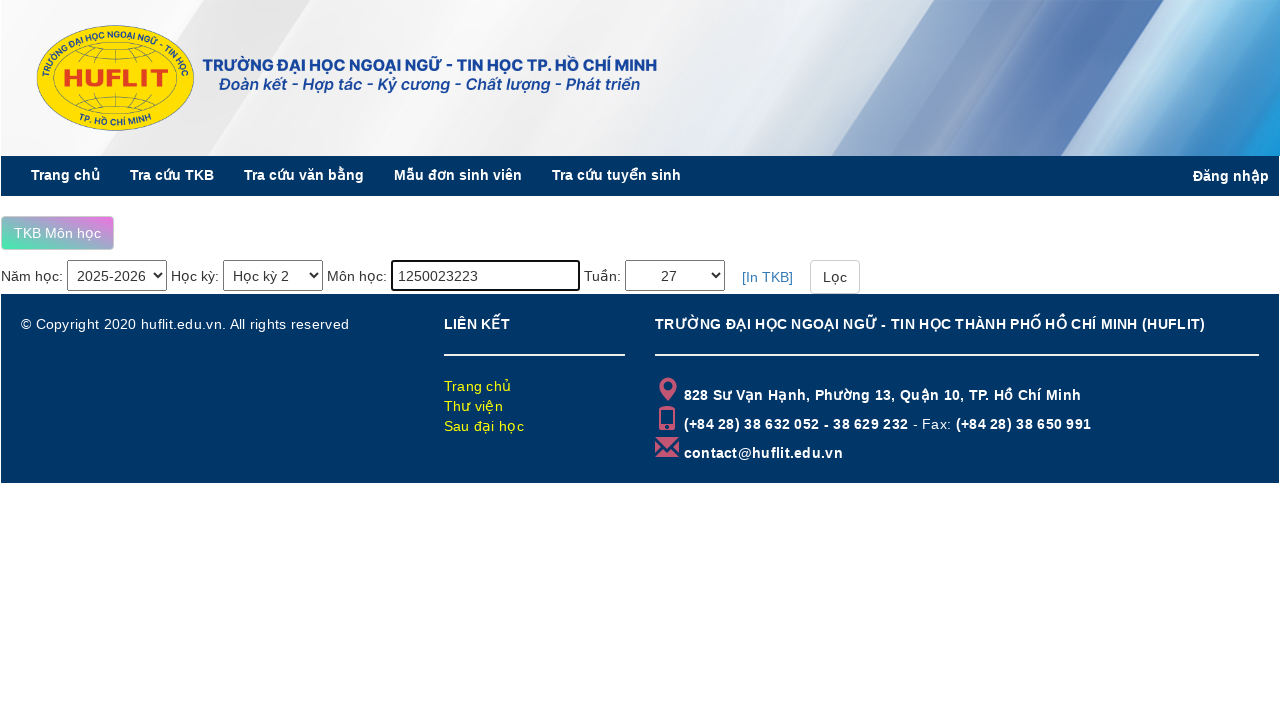

Clicked the filter button to search for course schedule at (835, 277) on button:has-text('Lọc')
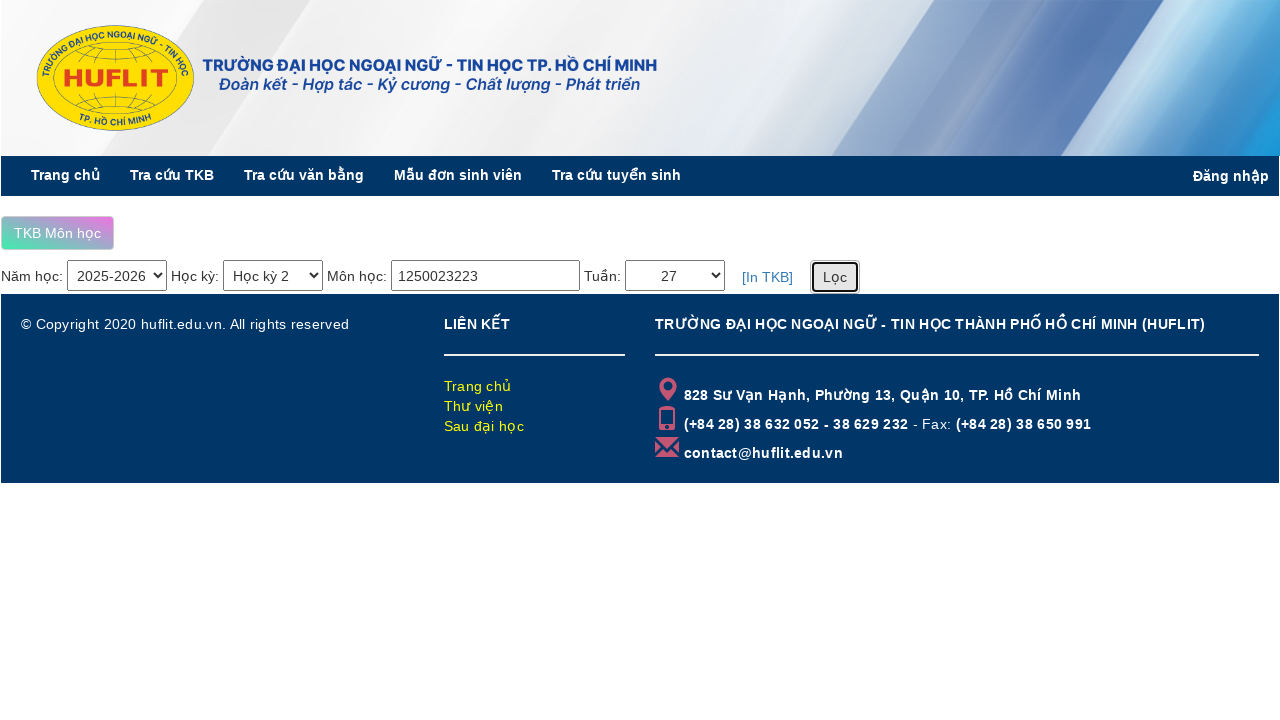

Verified 'not found' alert message is displayed
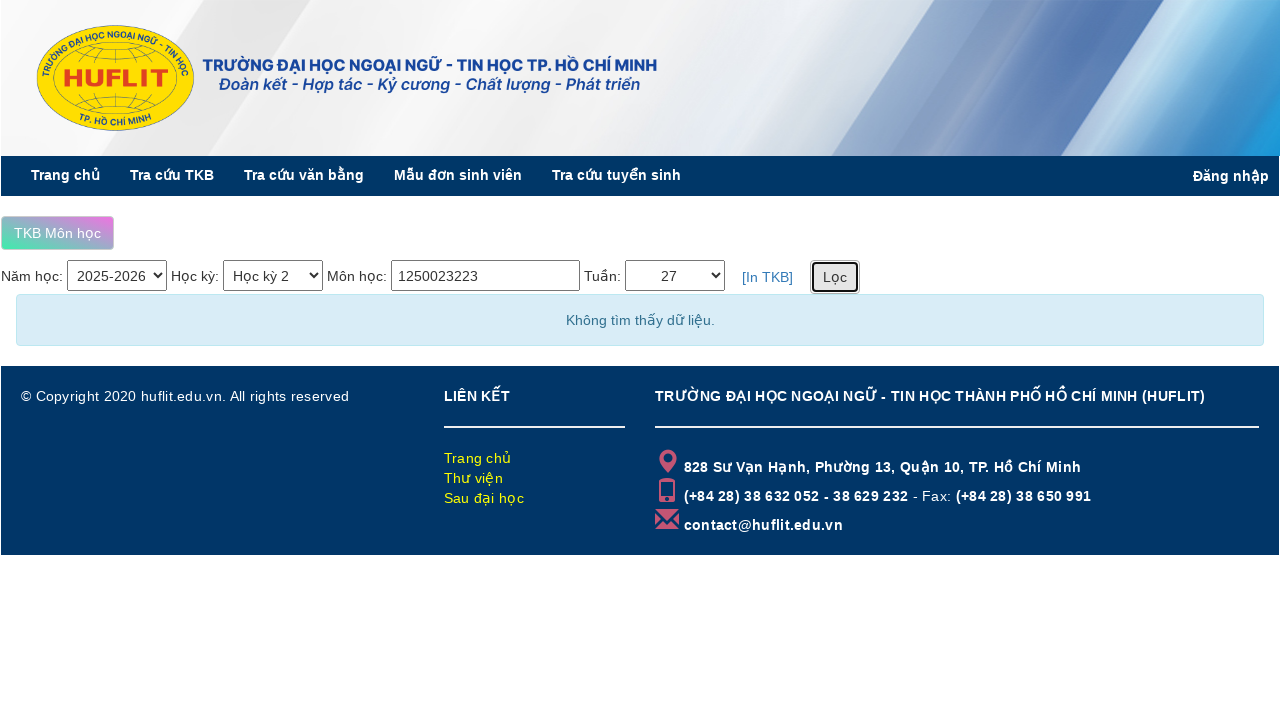

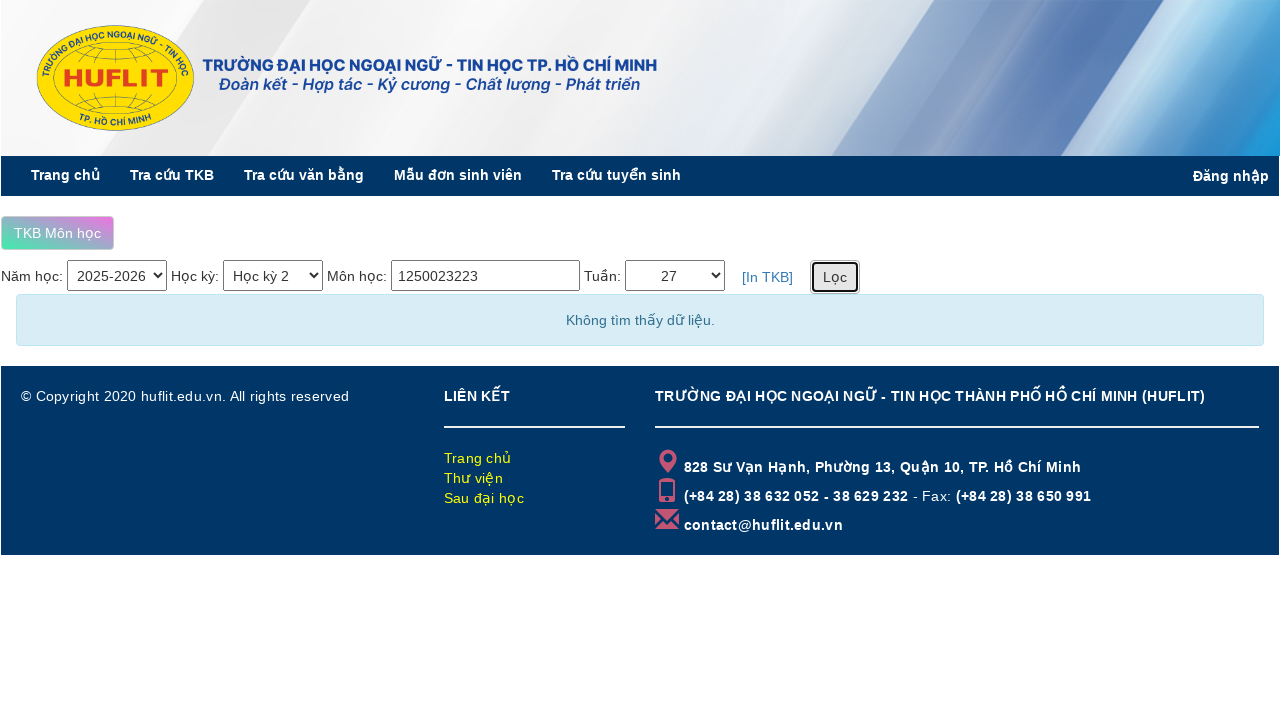